Tests dropdown menu functionality by navigating to the dropdown page, clicking on the dropdown, and selecting various options using different selection methods (by value, index, and label).

Starting URL: https://the-internet.herokuapp.com/

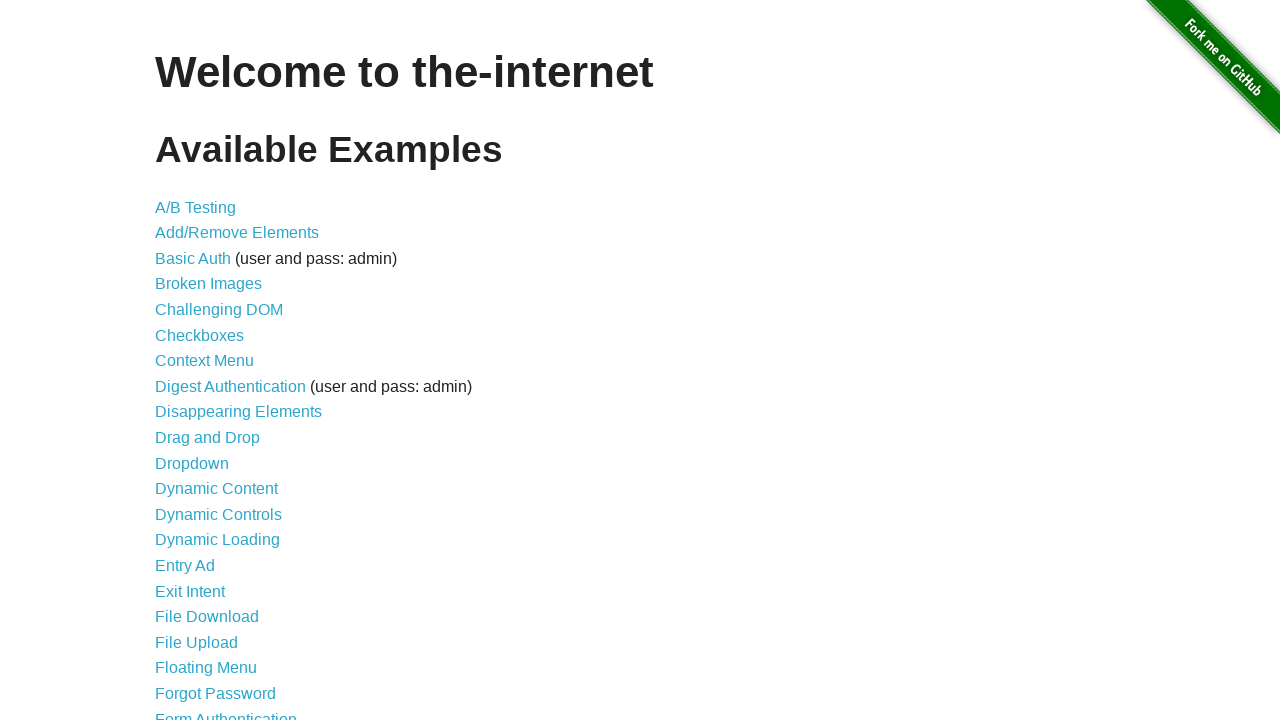

Clicked dropdown link to navigate to dropdown page at (192, 463) on xpath=//ul/li/a[@href='/dropdown']
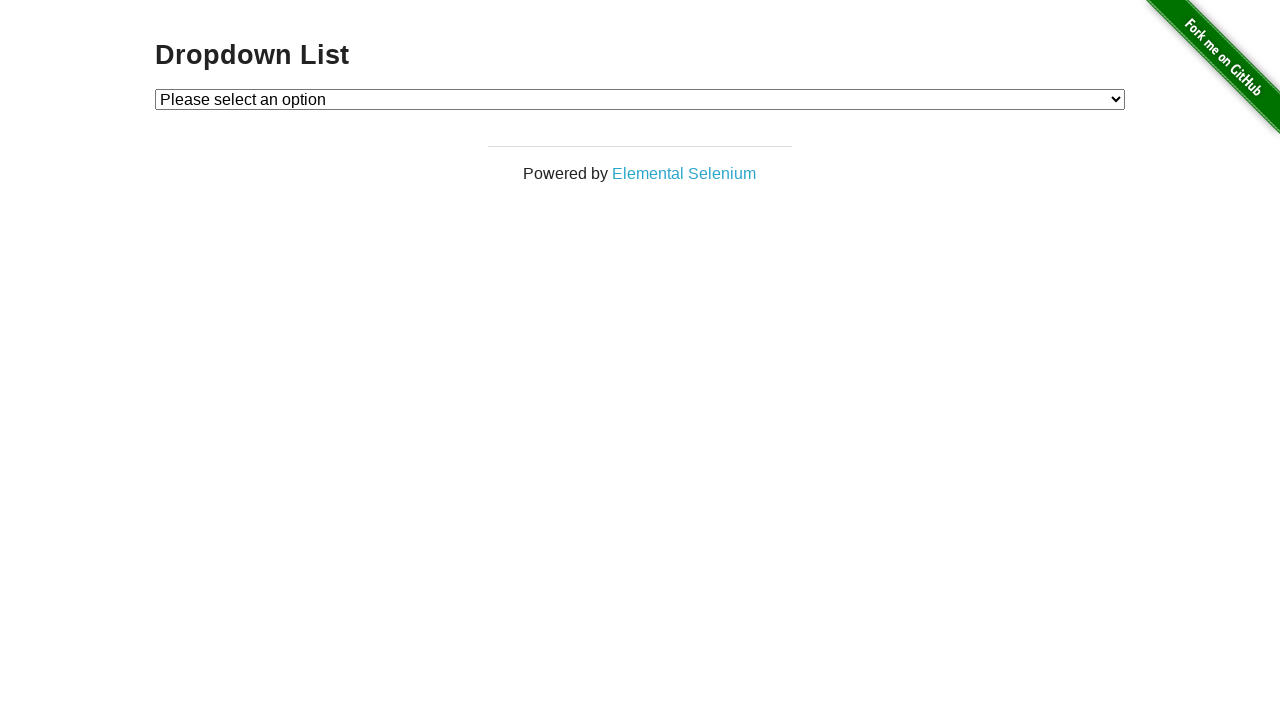

Clicked dropdown to open menu at (640, 99) on #dropdown
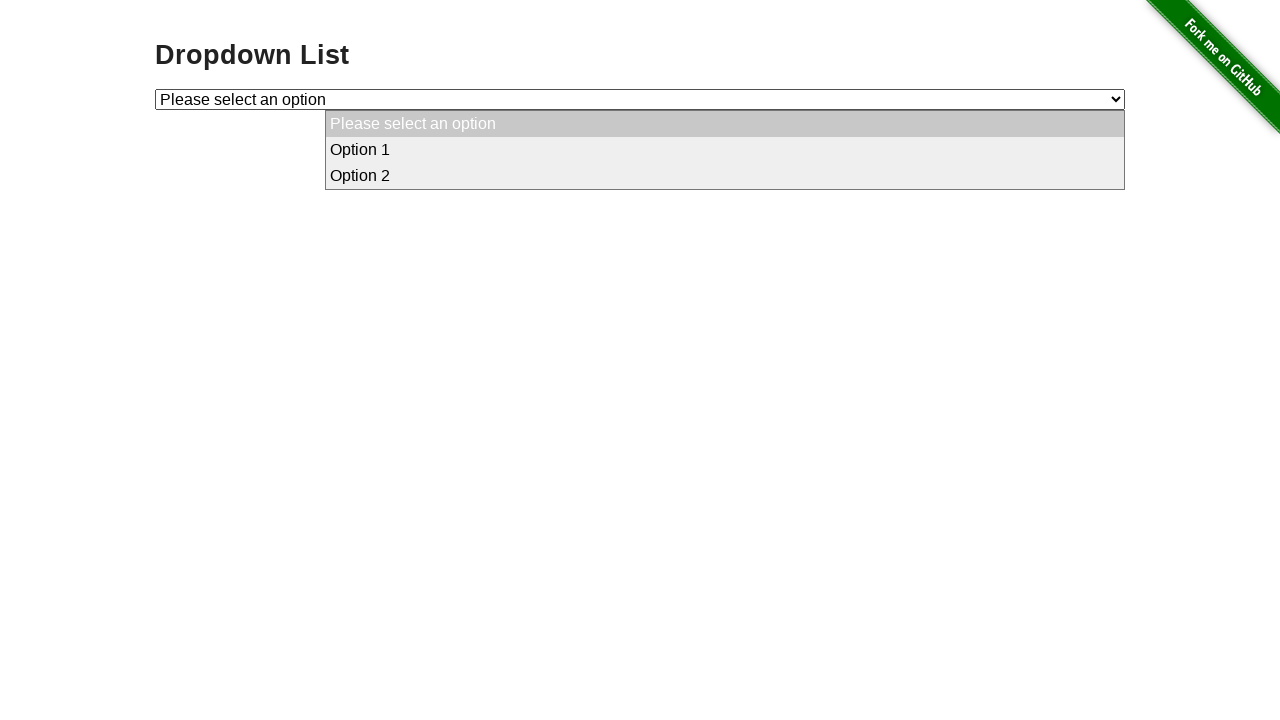

Selected option by value '2' on #dropdown
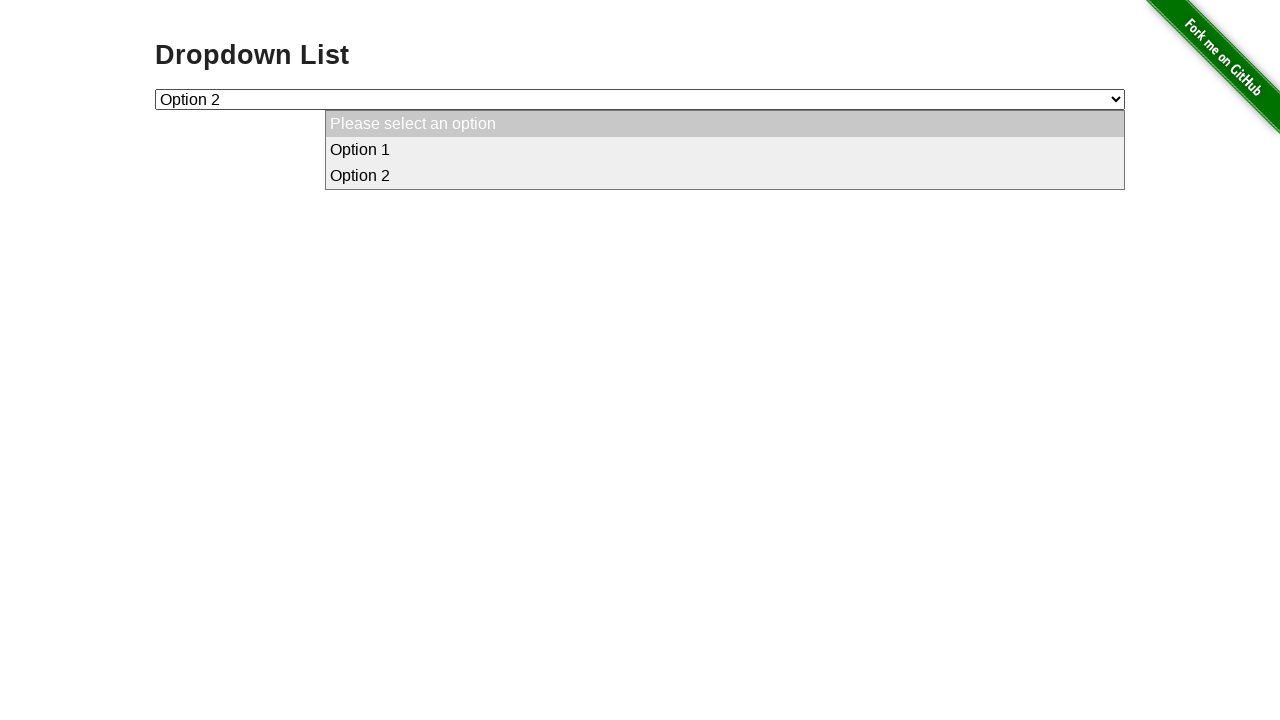

Selected option by value '1' on #dropdown
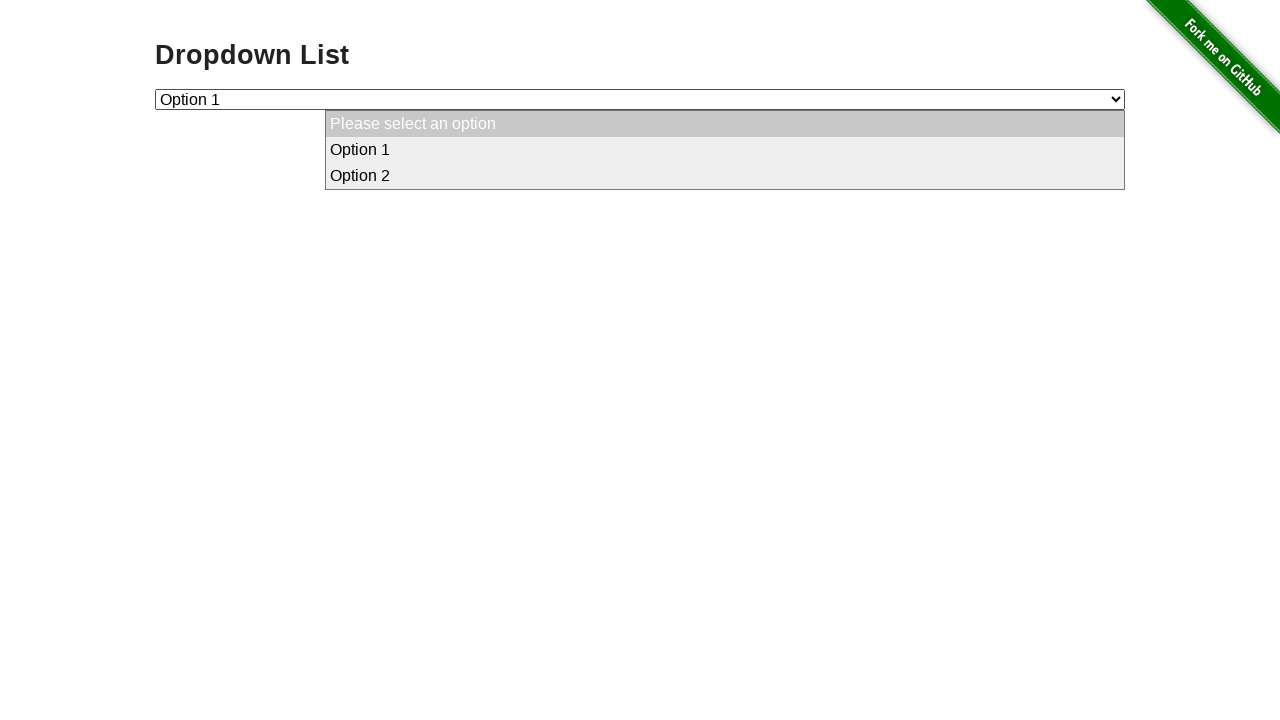

Selected option by index 1 on #dropdown
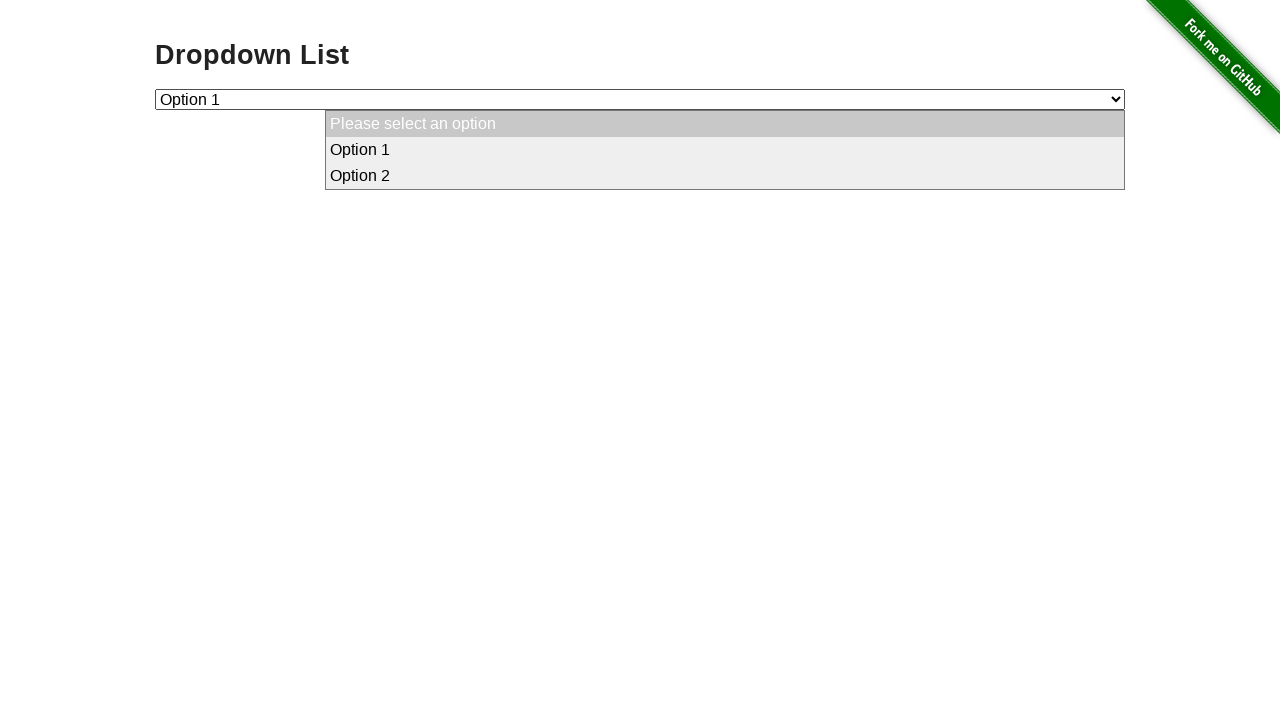

Selected option by label 'Option 1' on #dropdown
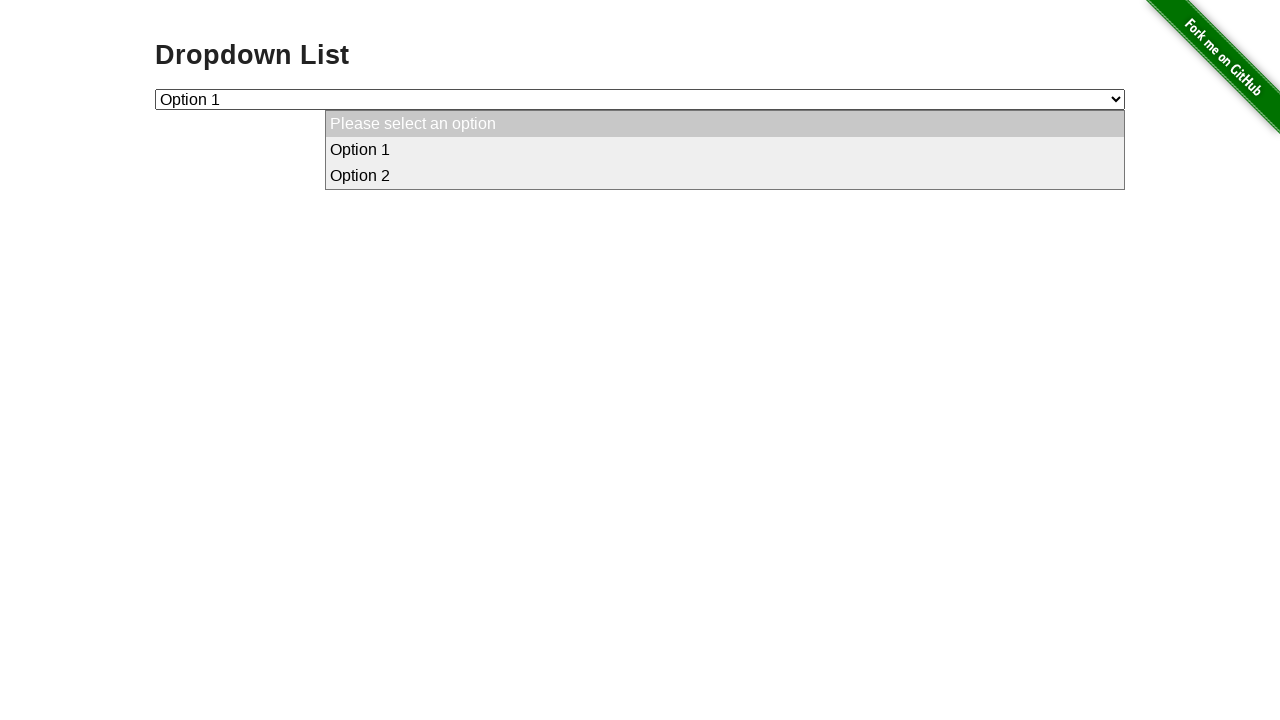

Selected option by label 'Option 2' on #dropdown
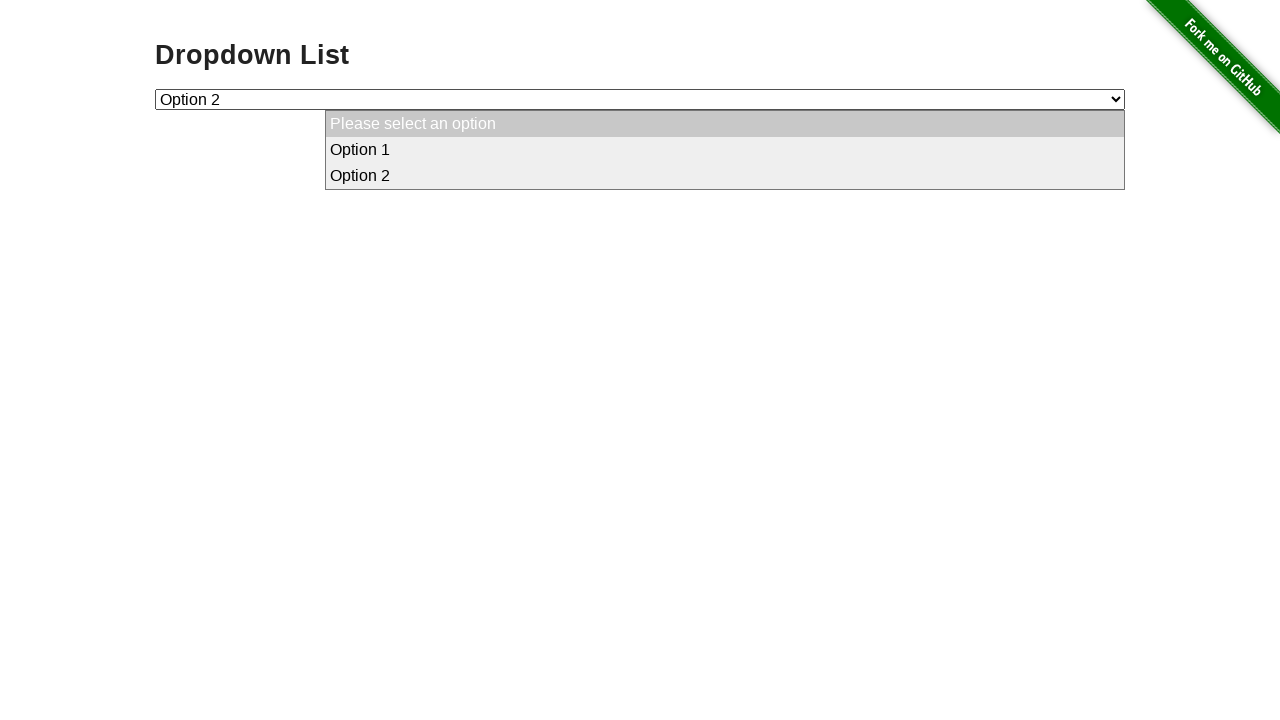

Waited for UI to update
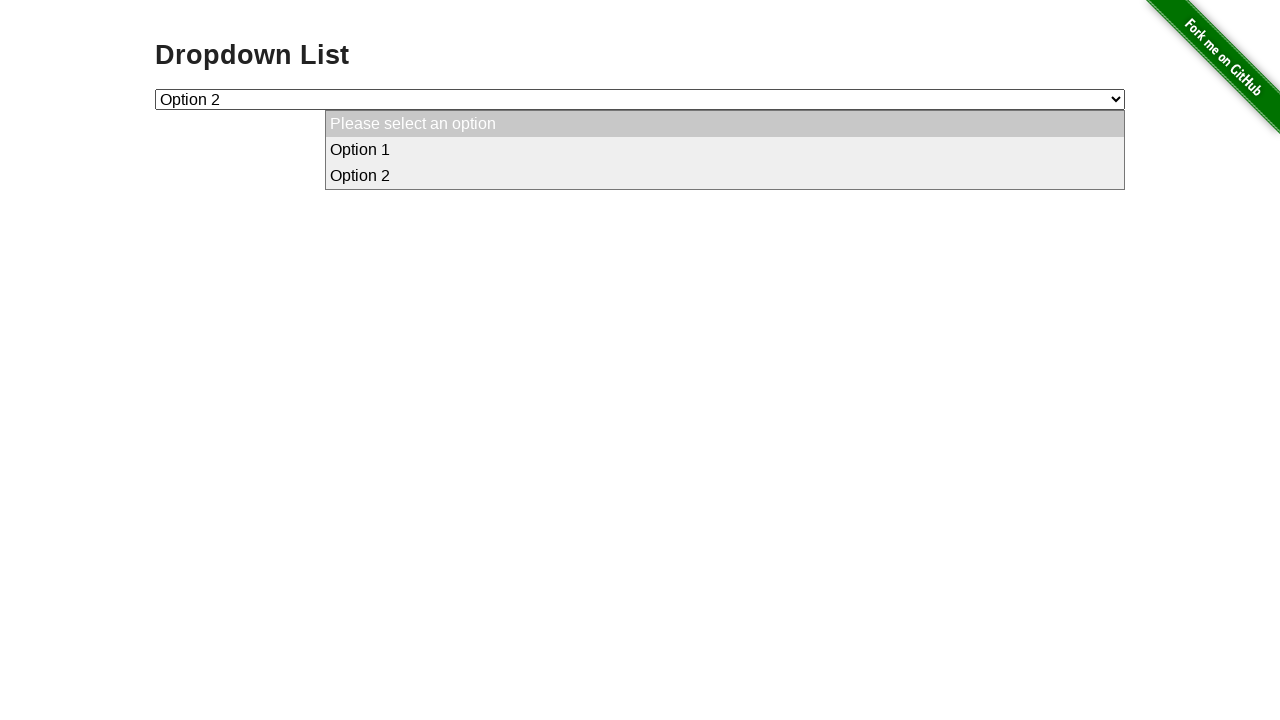

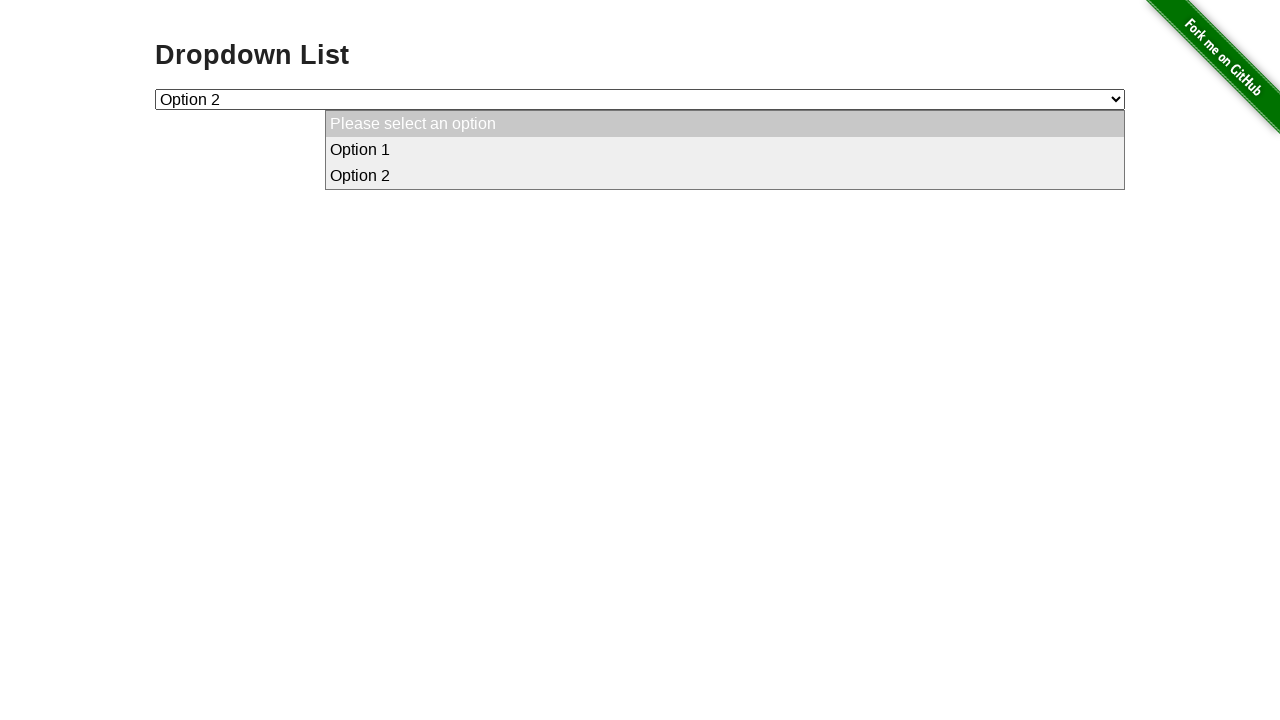